Tests clearing an input field by entering text and then removing it using backspace

Starting URL: https://www.qa-practice.com/elements/input/simple

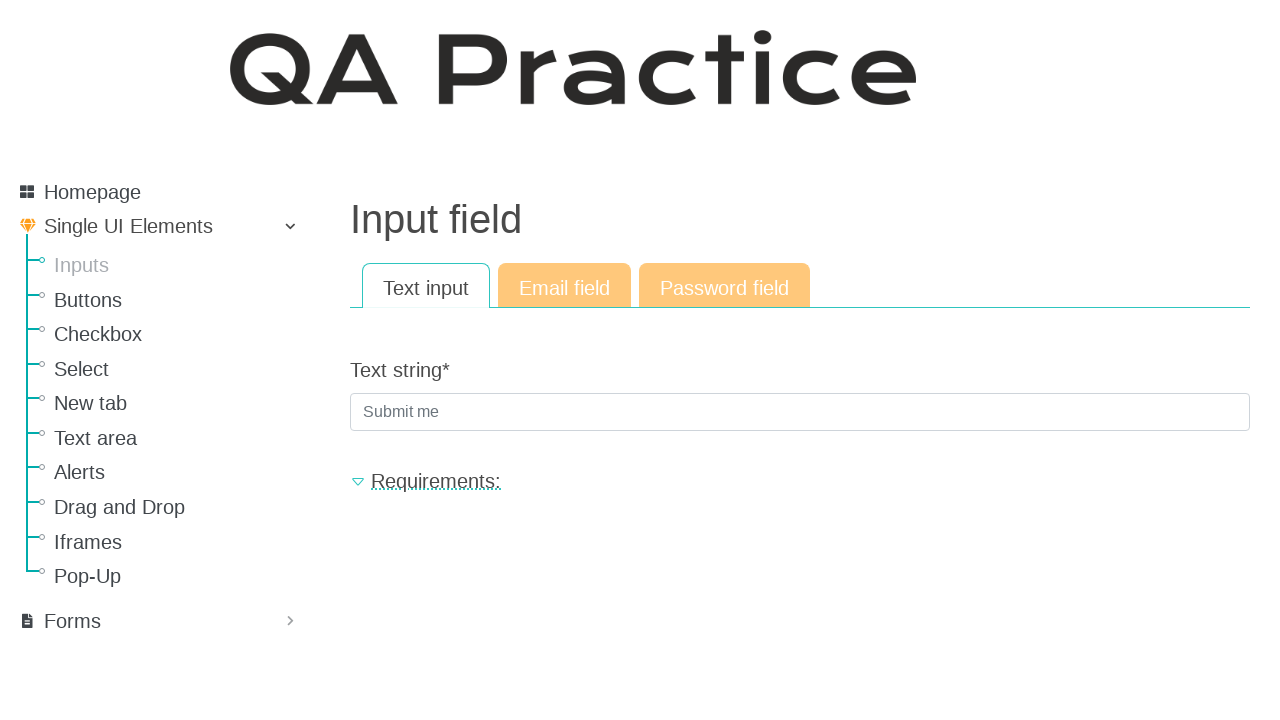

Filled input field with 'cat' on .form-control
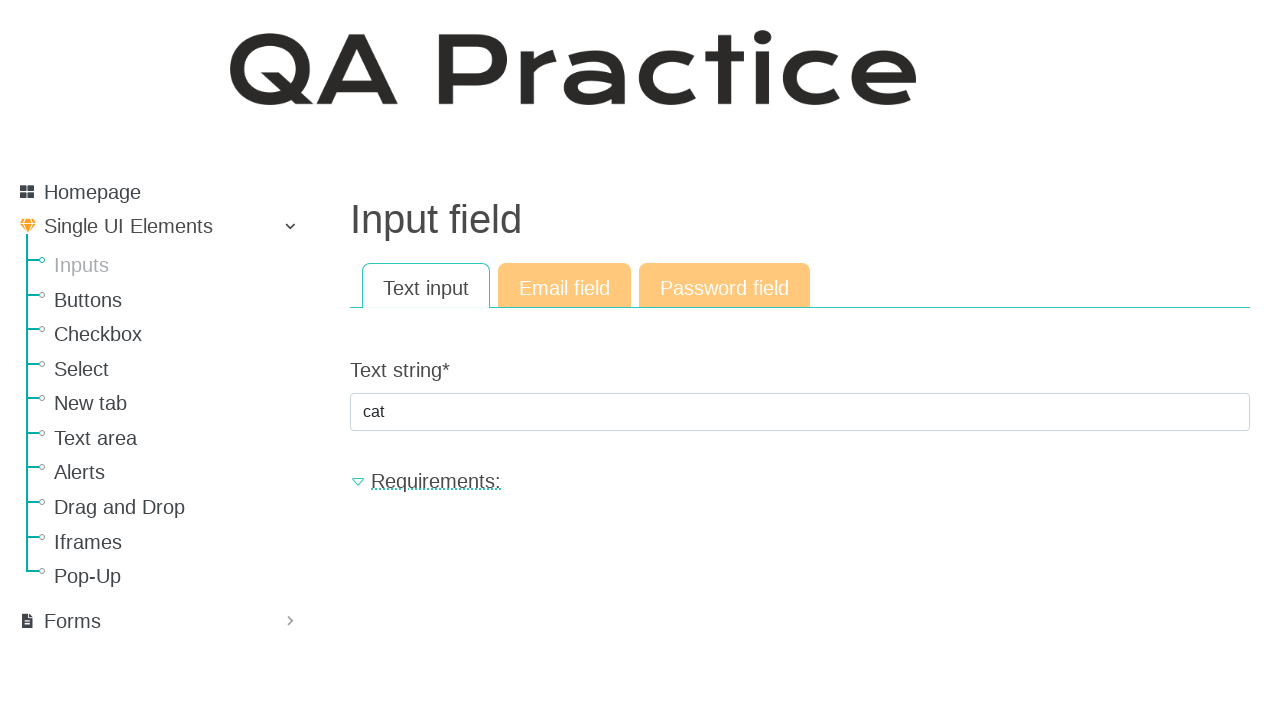

Waited 2 seconds to observe the text in the field
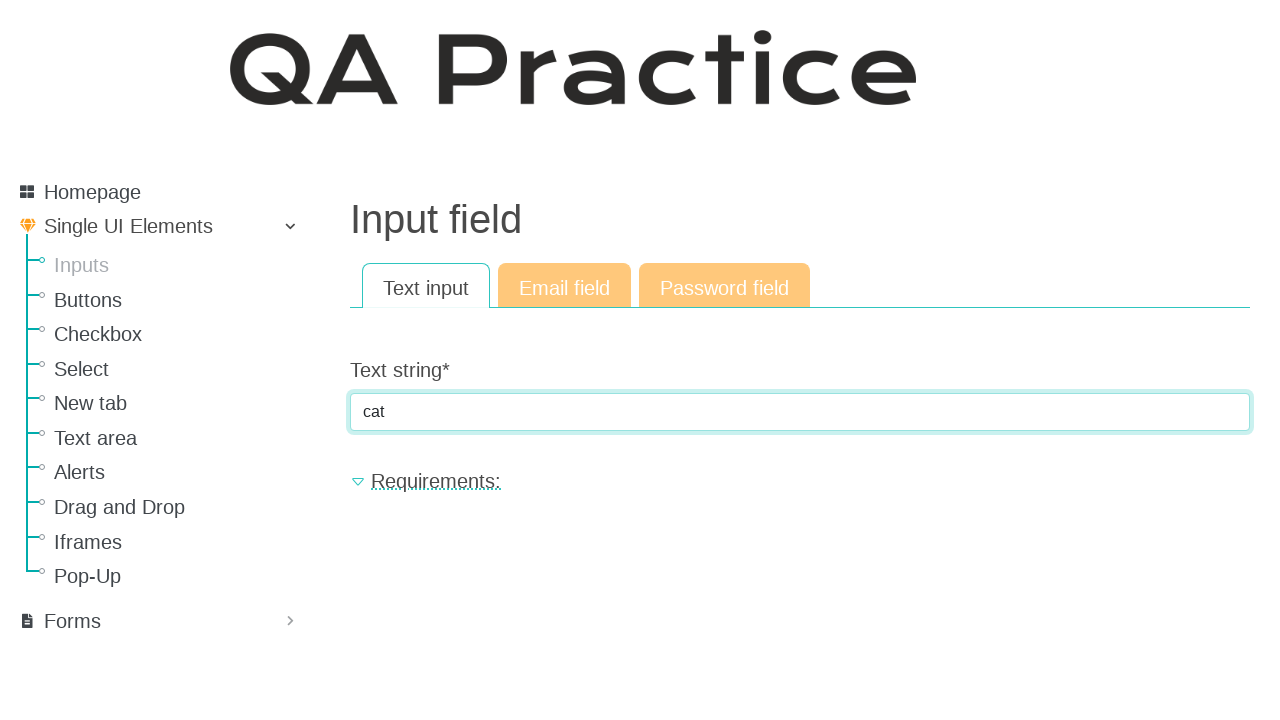

Pressed Backspace to remove character 1 of 3 on .form-control
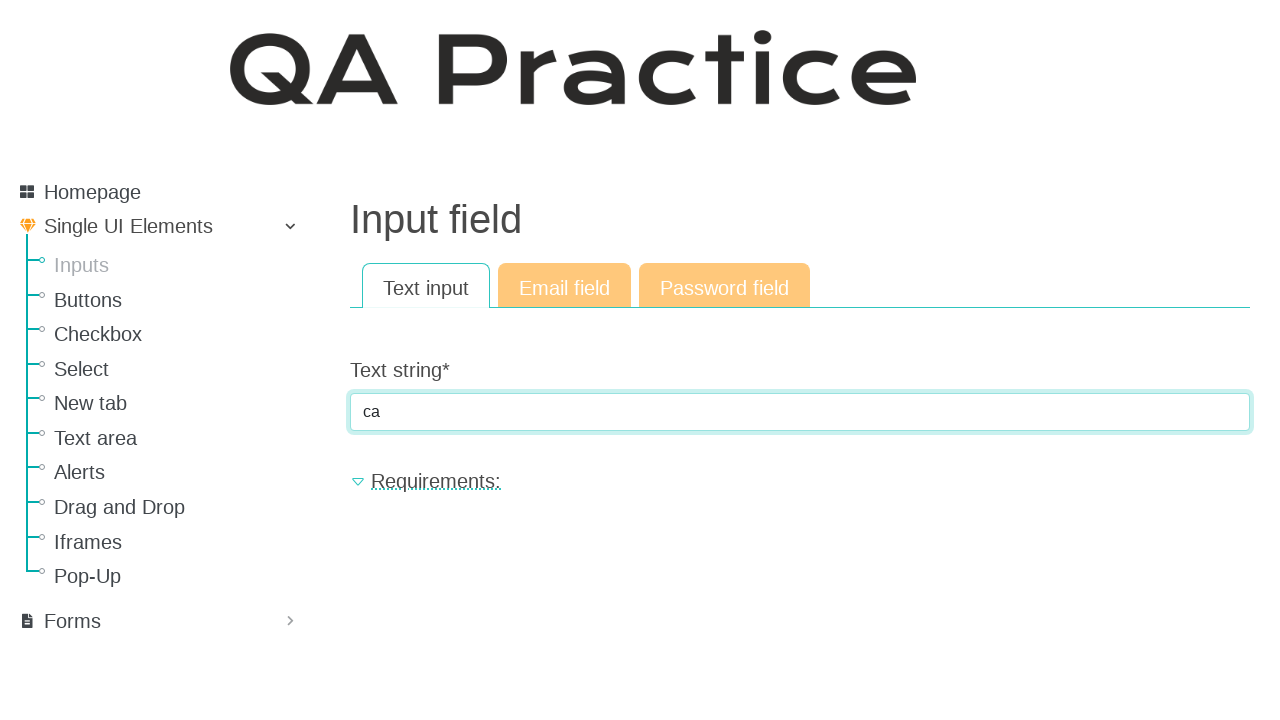

Pressed Backspace to remove character 2 of 3 on .form-control
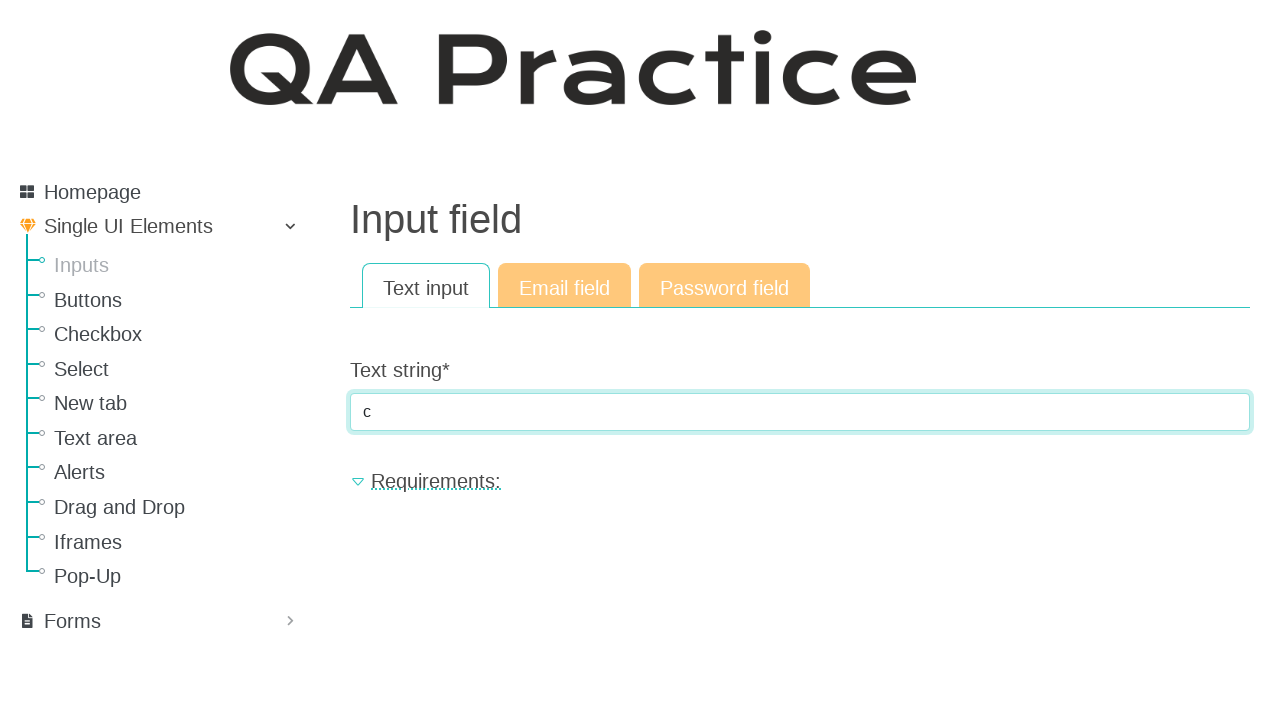

Pressed Backspace to remove character 3 of 3 on .form-control
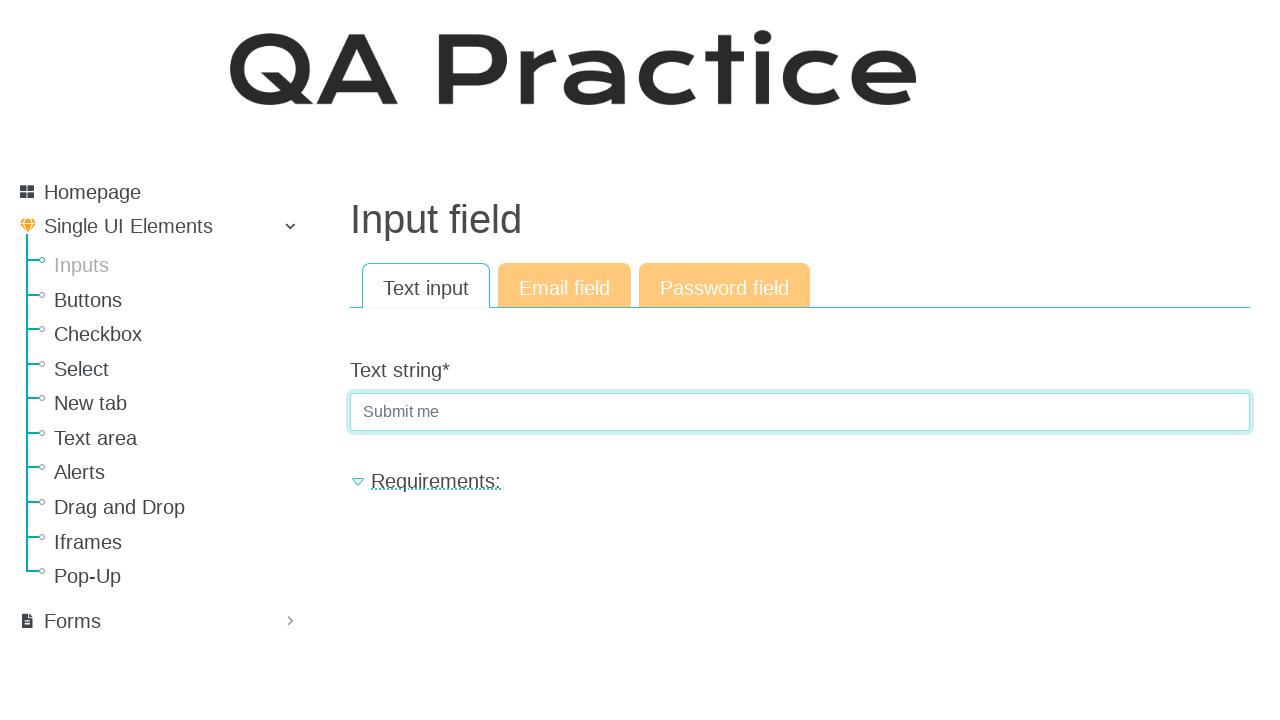

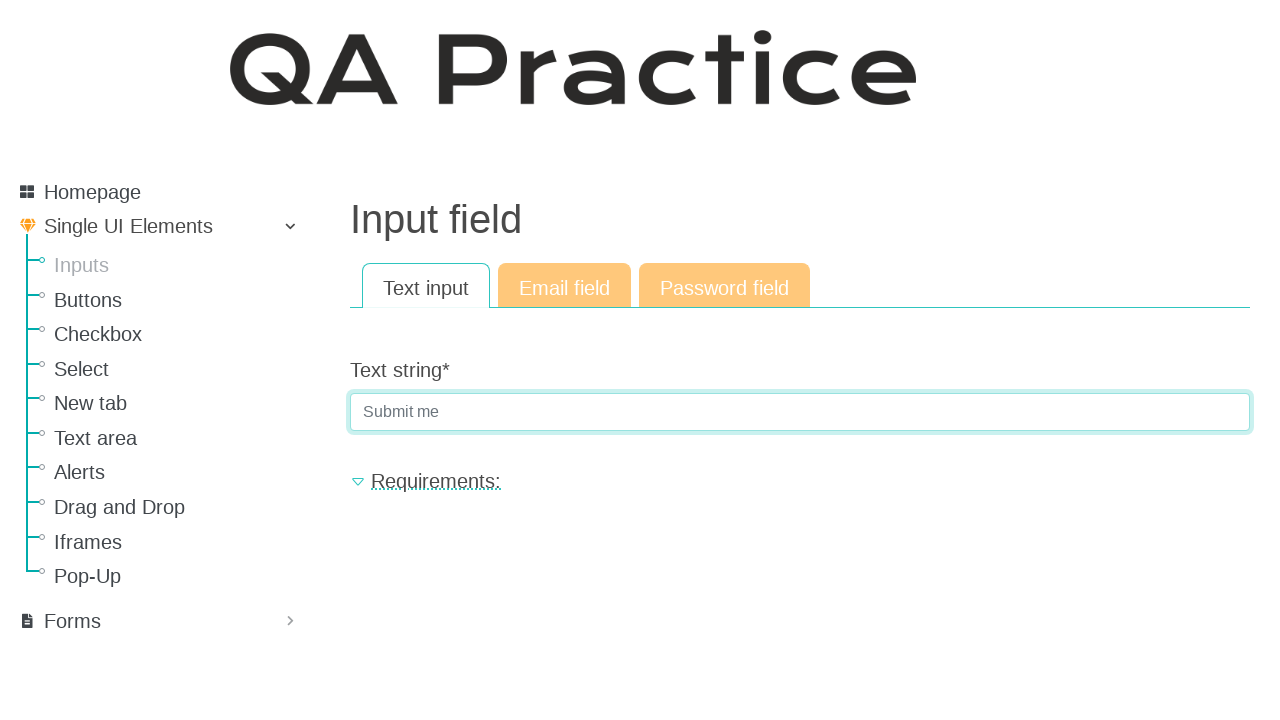